Tests multi-select dropdown functionality by selecting and deselecting an option by visible text

Starting URL: https://techcanvass.com/Examples/multi-select.html

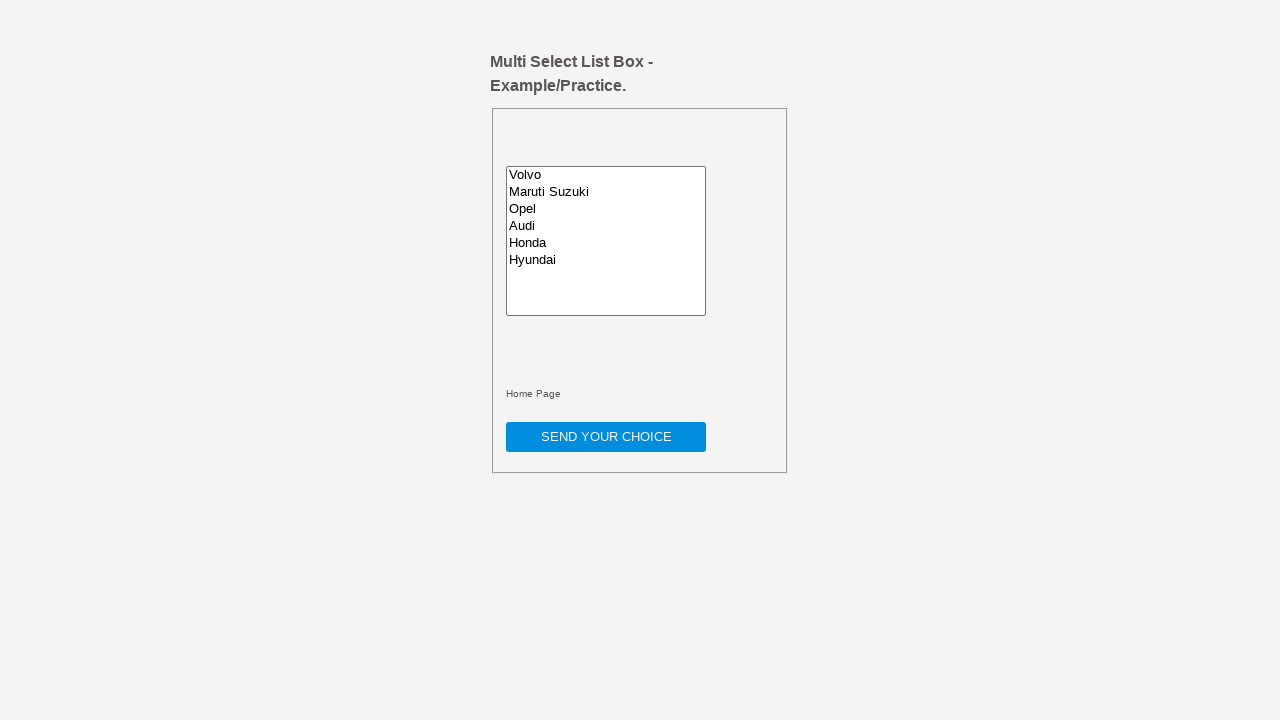

Located the multi-select dropdown element
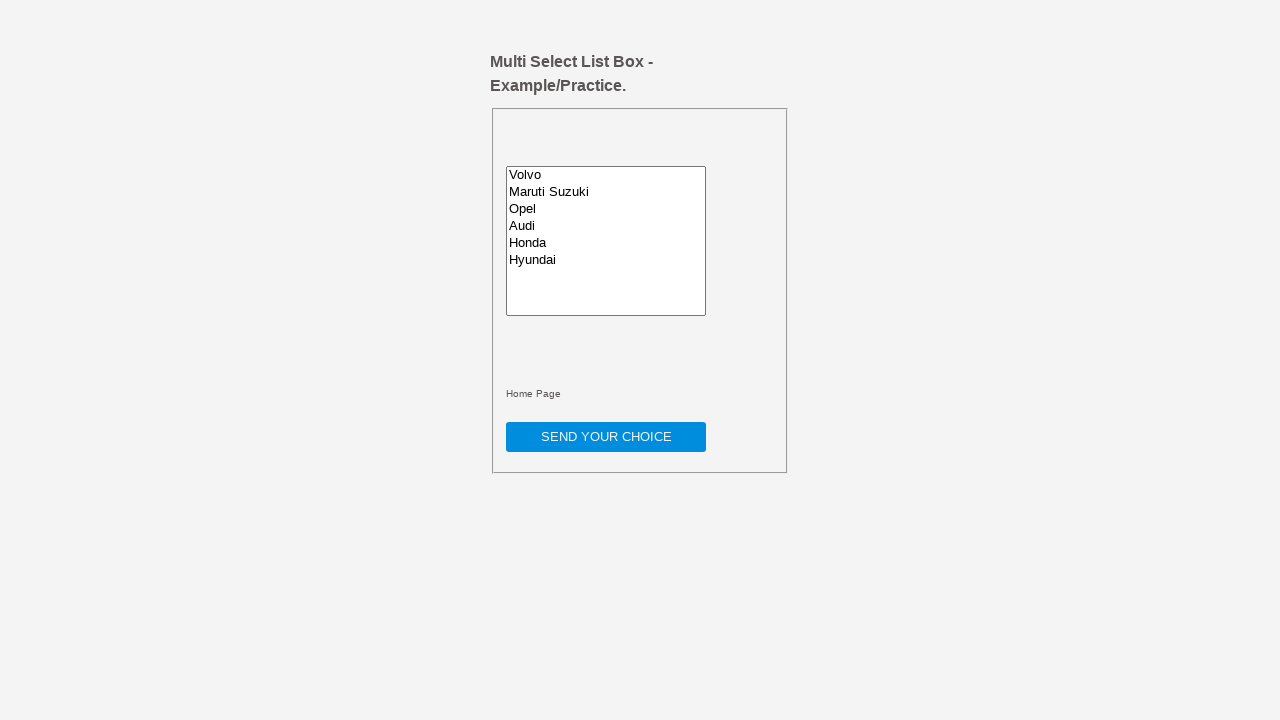

Selected 'Volvo' option from the multi-select dropdown on select#multiselect
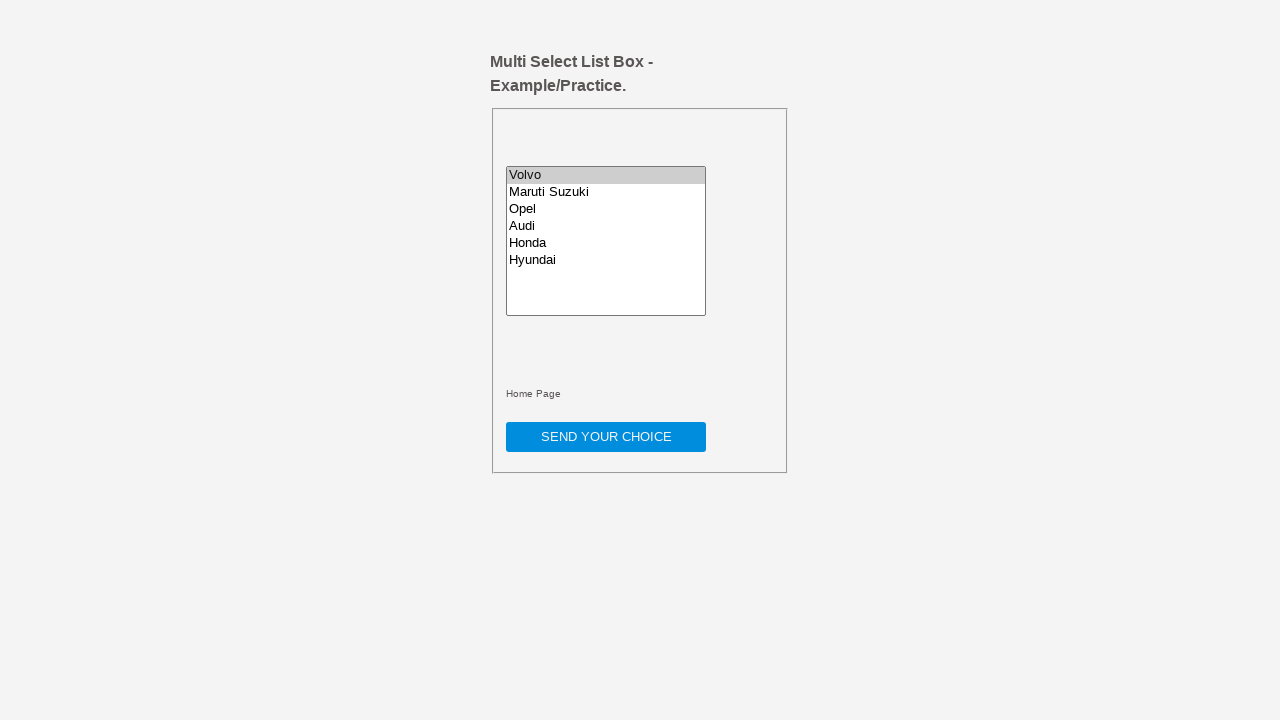

Waited 4 seconds before deselecting
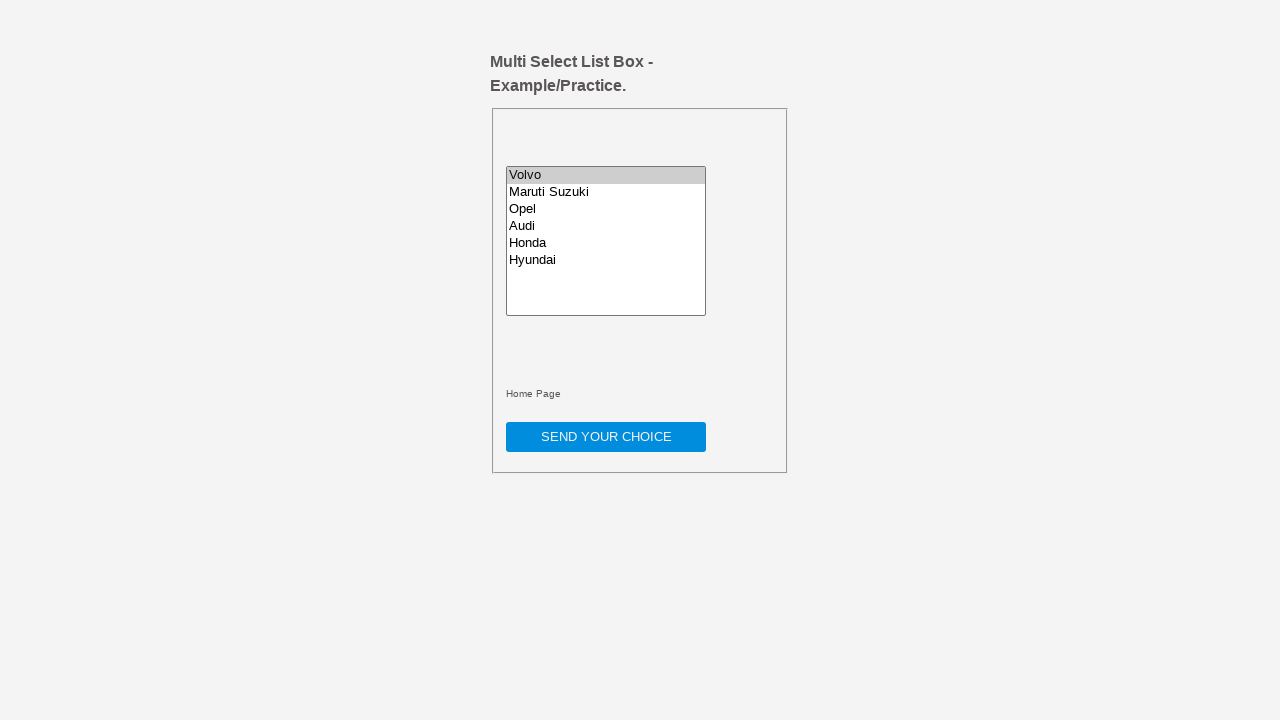

Retrieved current selected values from the multi-select dropdown
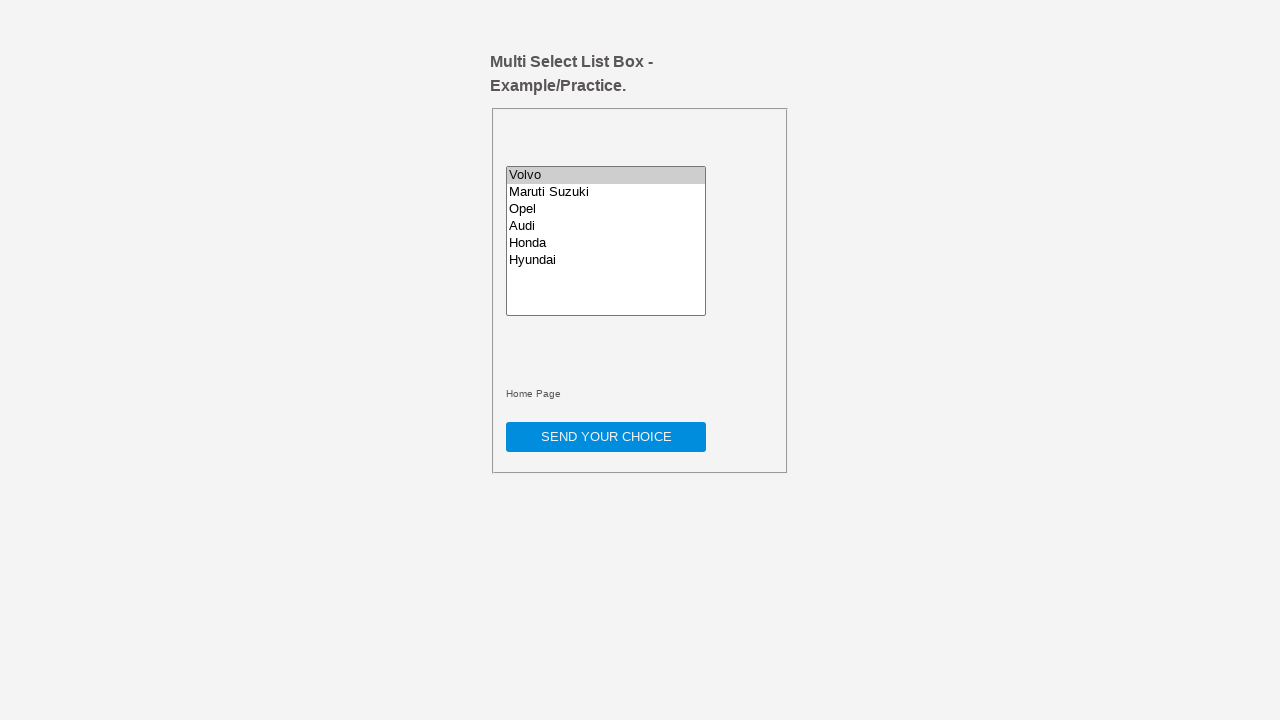

Retrieved the value attribute of the 'Volvo' option
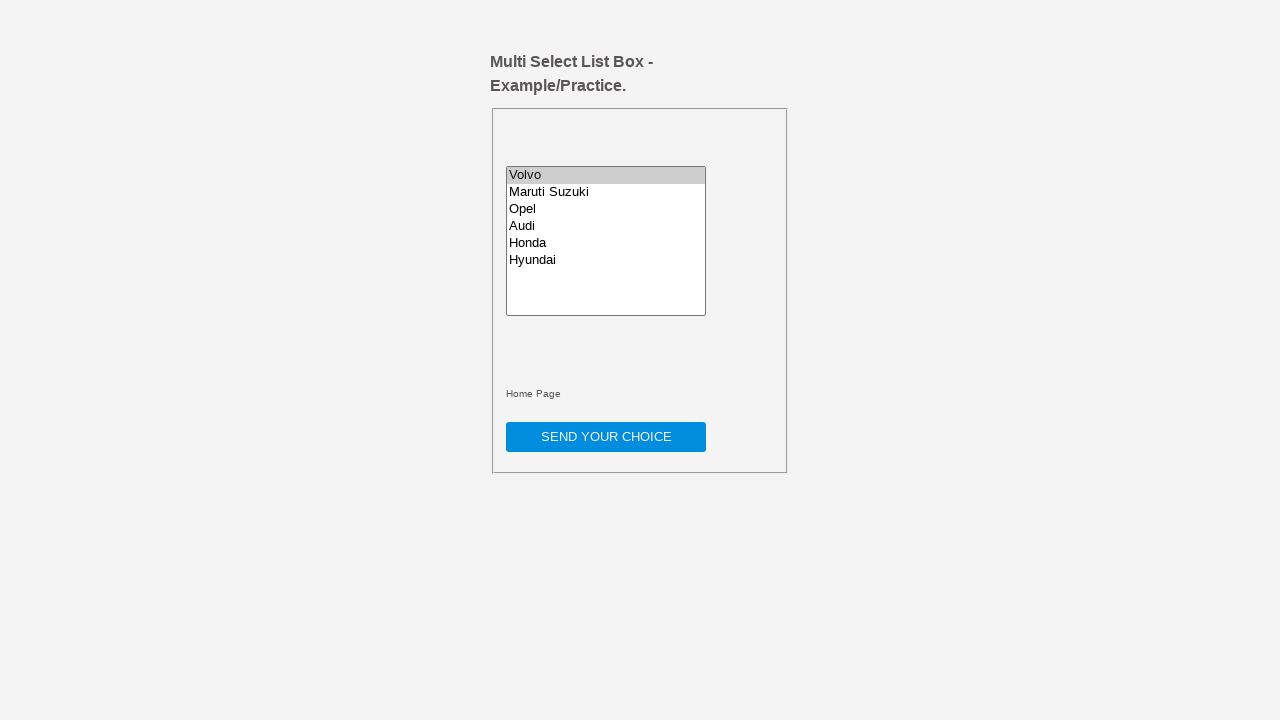

Created new values list with 'Volvo' removed
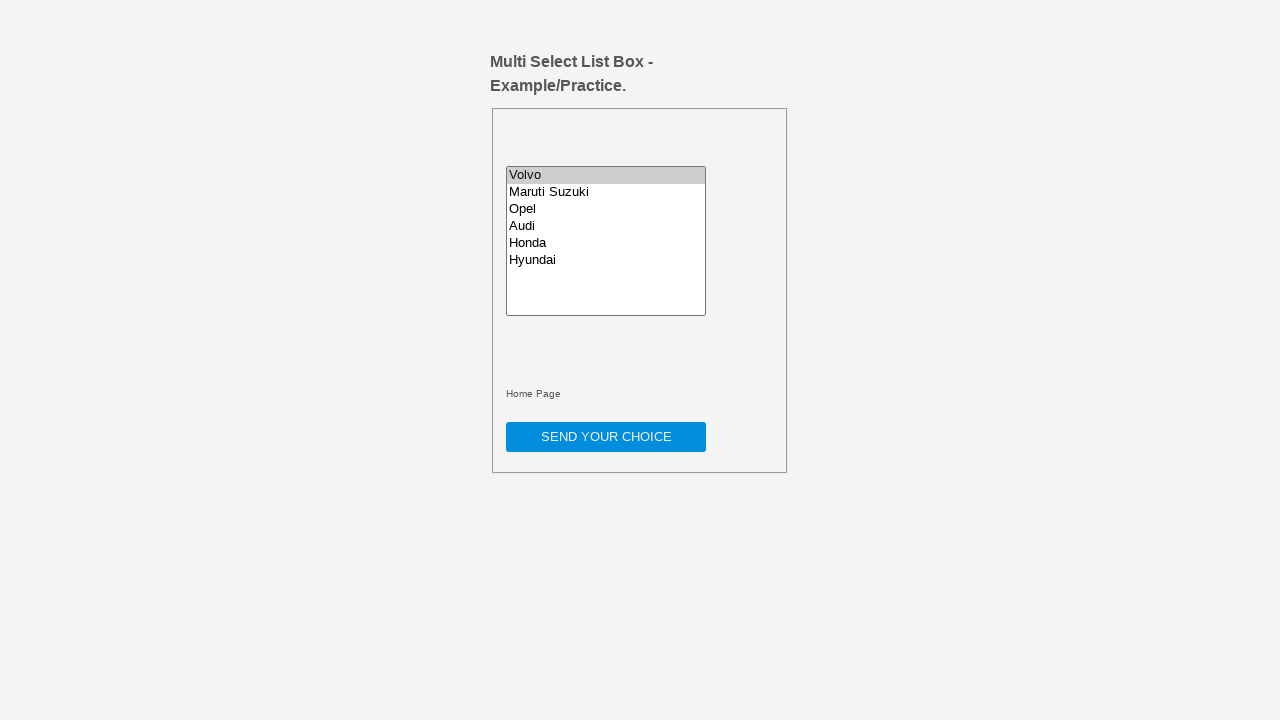

Deselected 'Volvo' option from the multi-select dropdown on select#multiselect
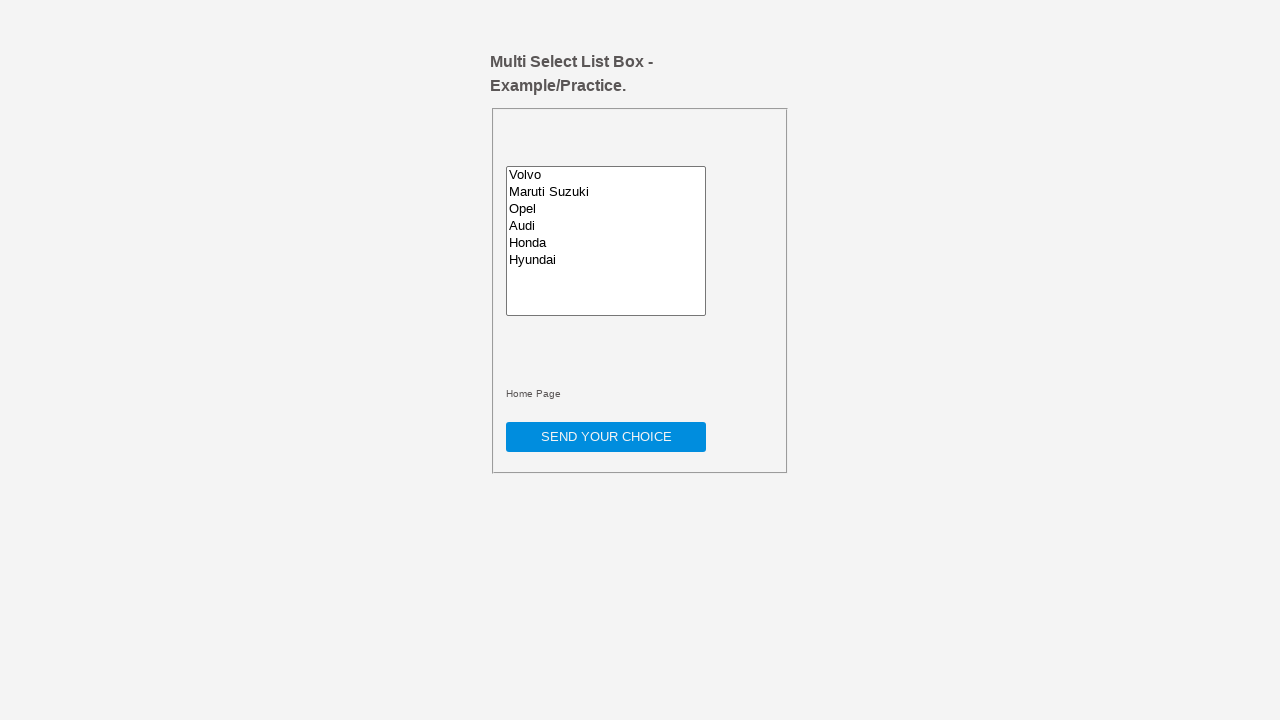

Waited 3 seconds after deselecting
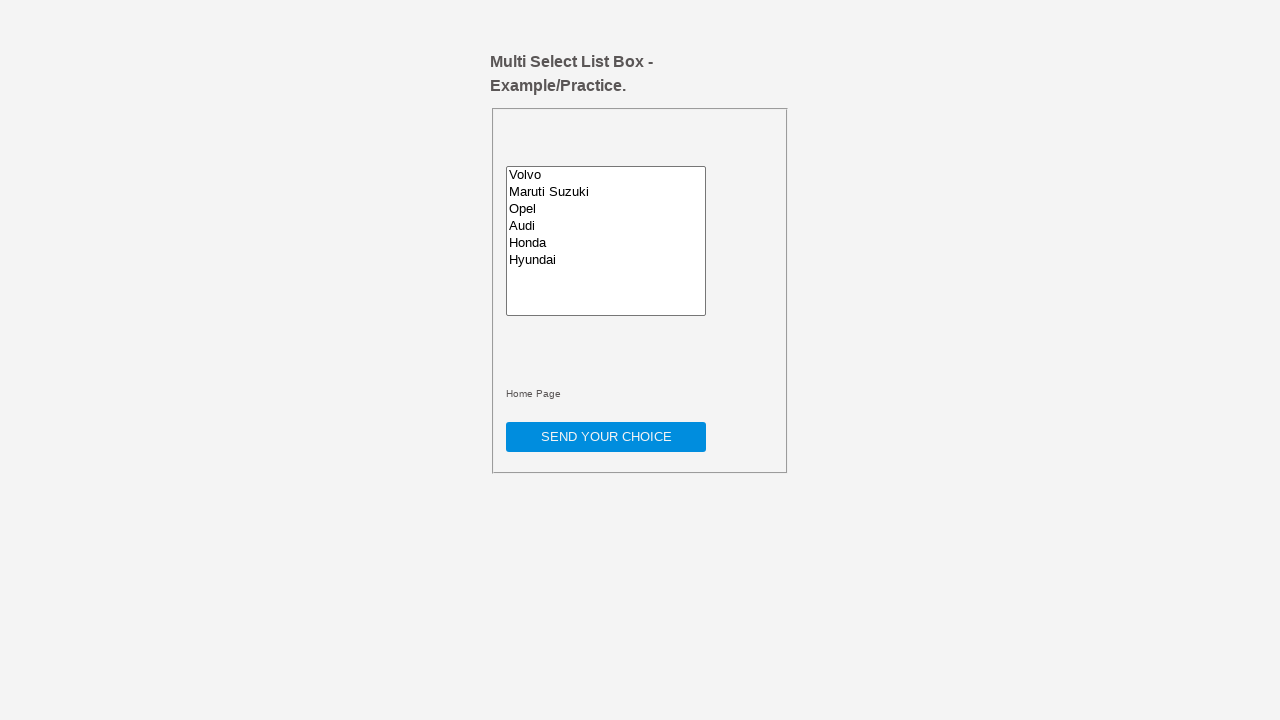

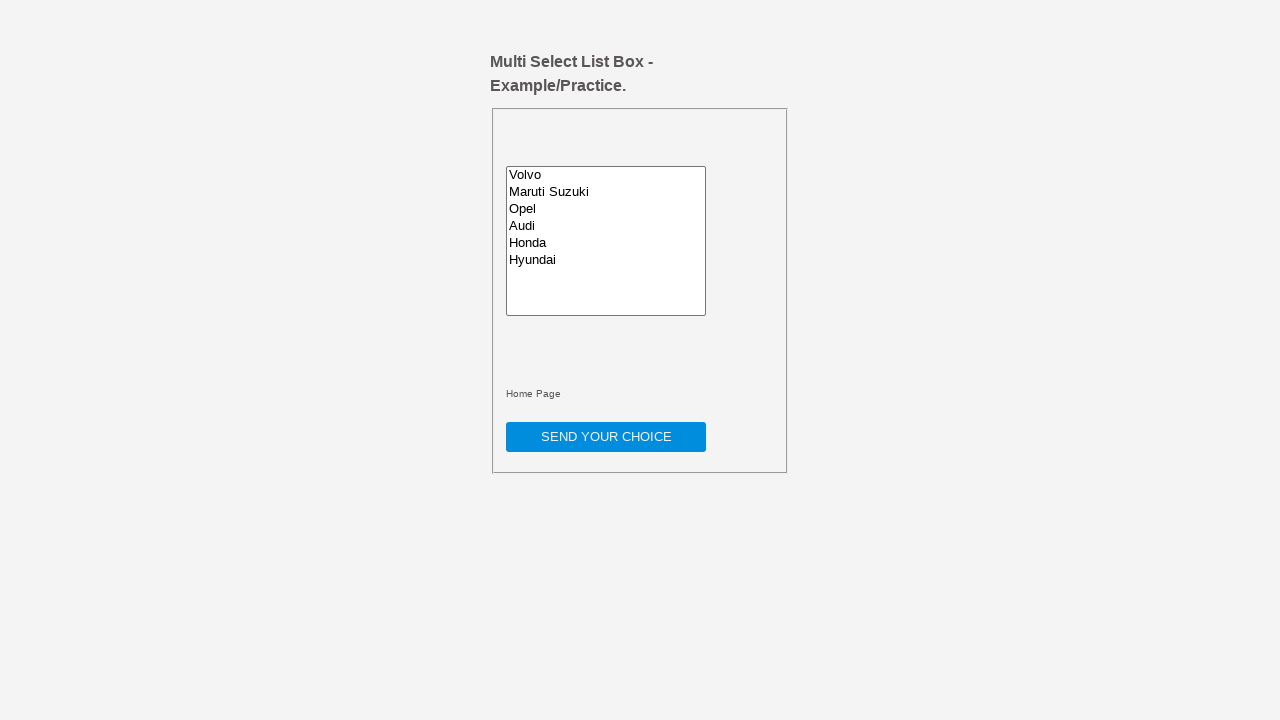